Verifies that the current URL matches the expected OrangeHRM URL

Starting URL: https://opensource-demo.orangehrmlive.com/web/index.php/auth/login

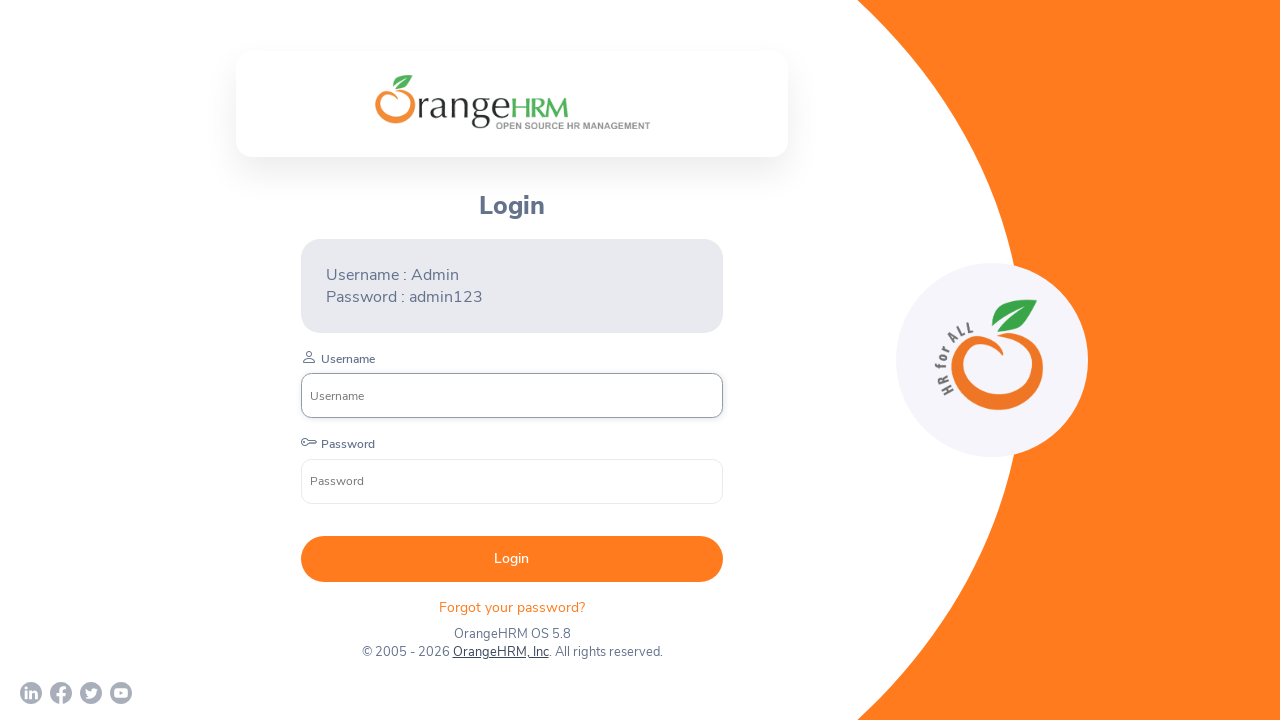

Verified that current URL matches expected OrangeHRM URL
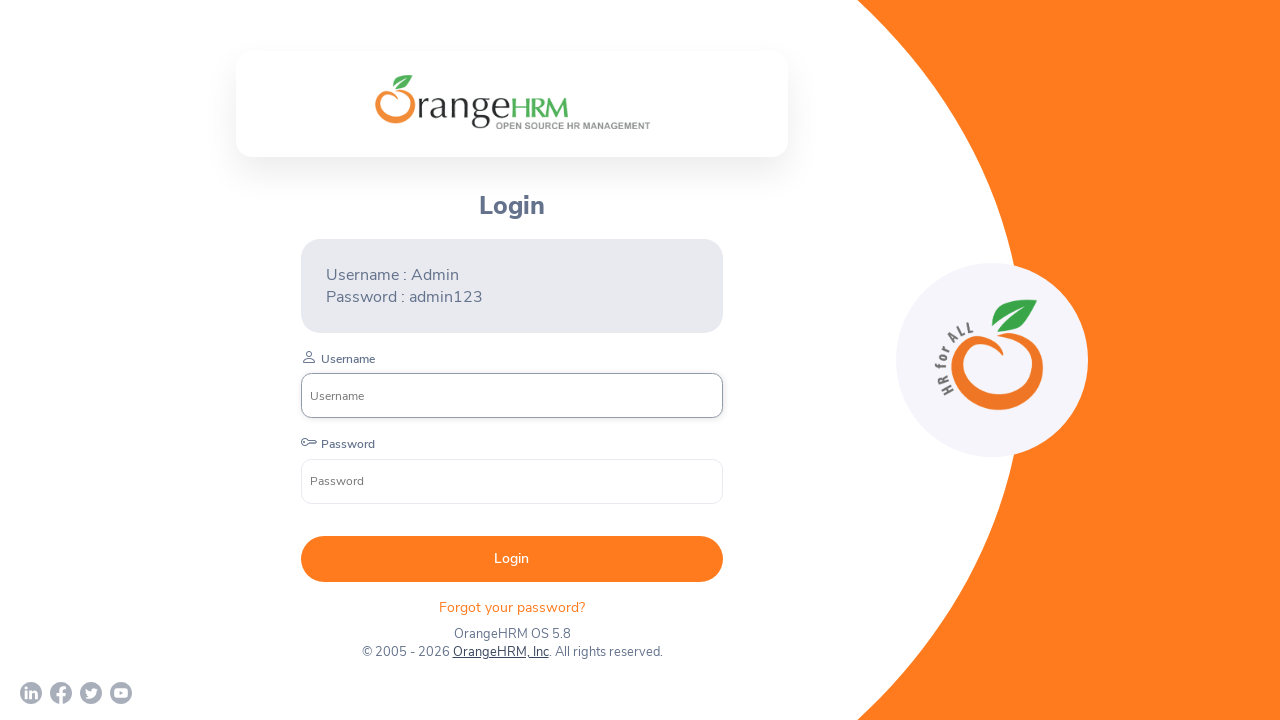

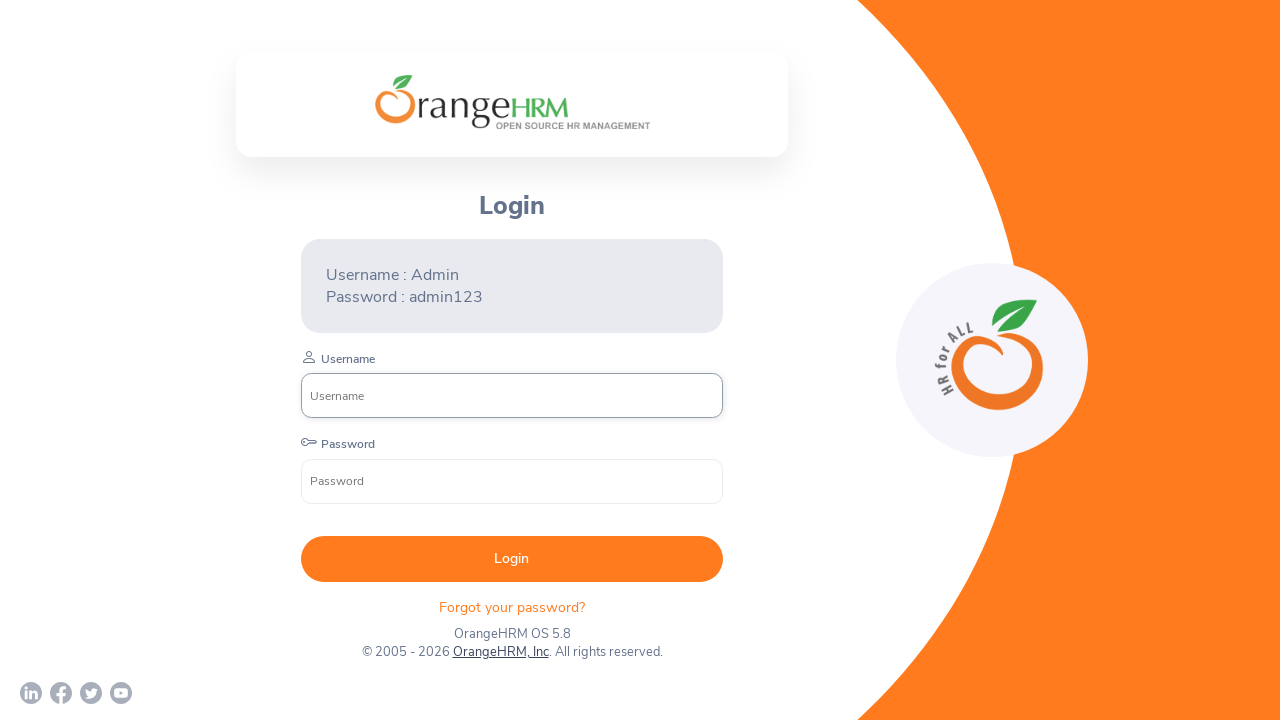